Takes visual snapshots of map and beeswarm components by selecting map-friendly indicators and testing difference mode visualization on both components.

Starting URL: https://buurtdashboard-dev.vercel.app/?config=dordrecht

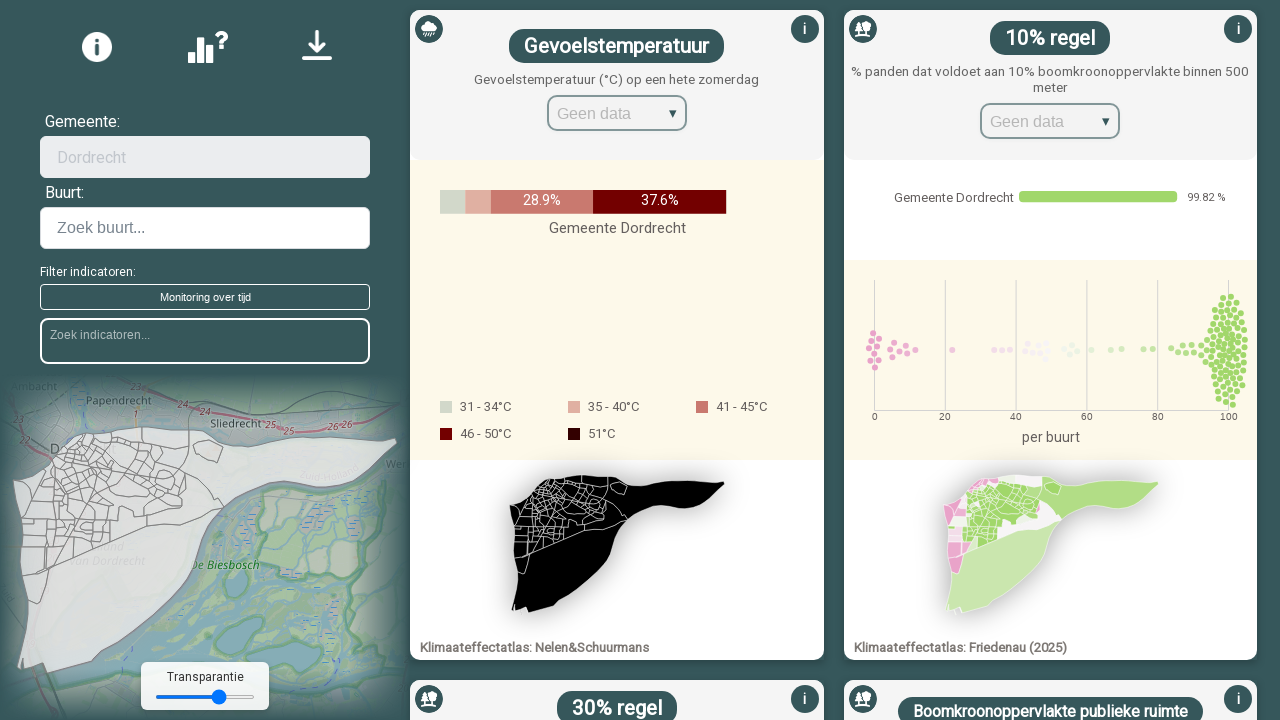

Waited for page to reach network idle state
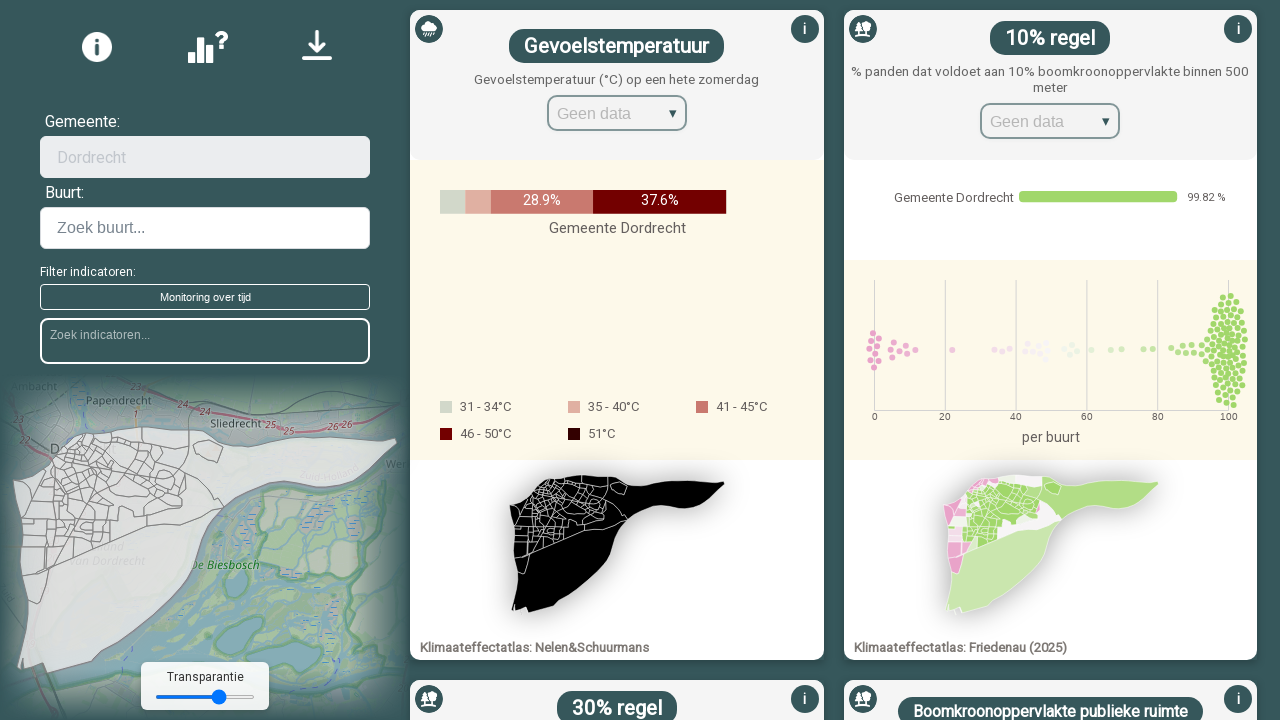

Waited 3 seconds for additional page resources to load
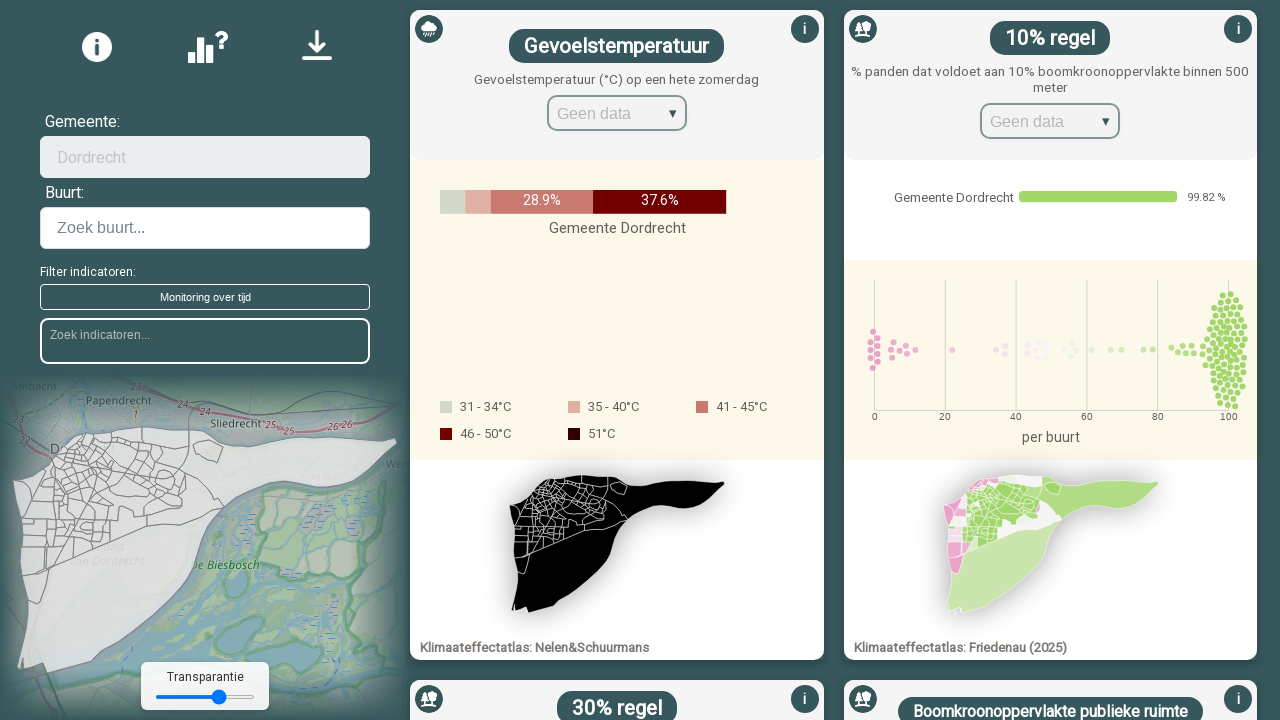

Failed to select map-friendly indicator on internal:label="selected options"i >> internal:role=textbox
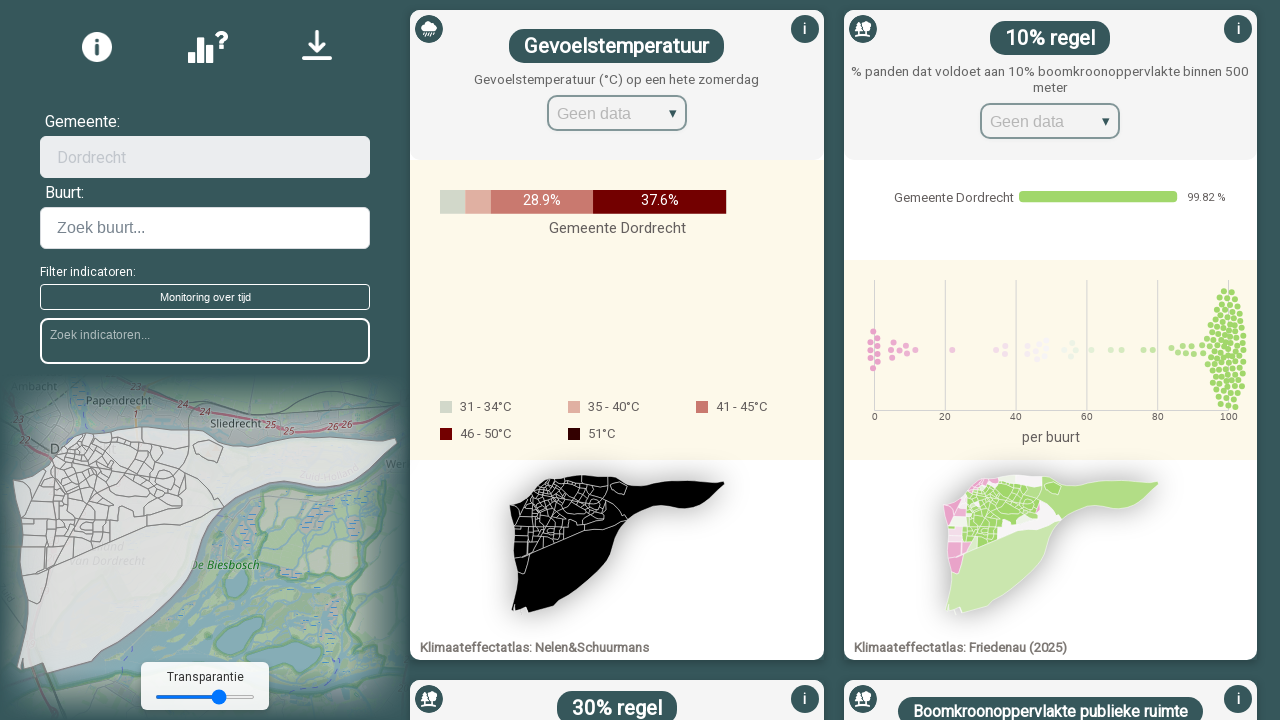

Scrolled map container into view
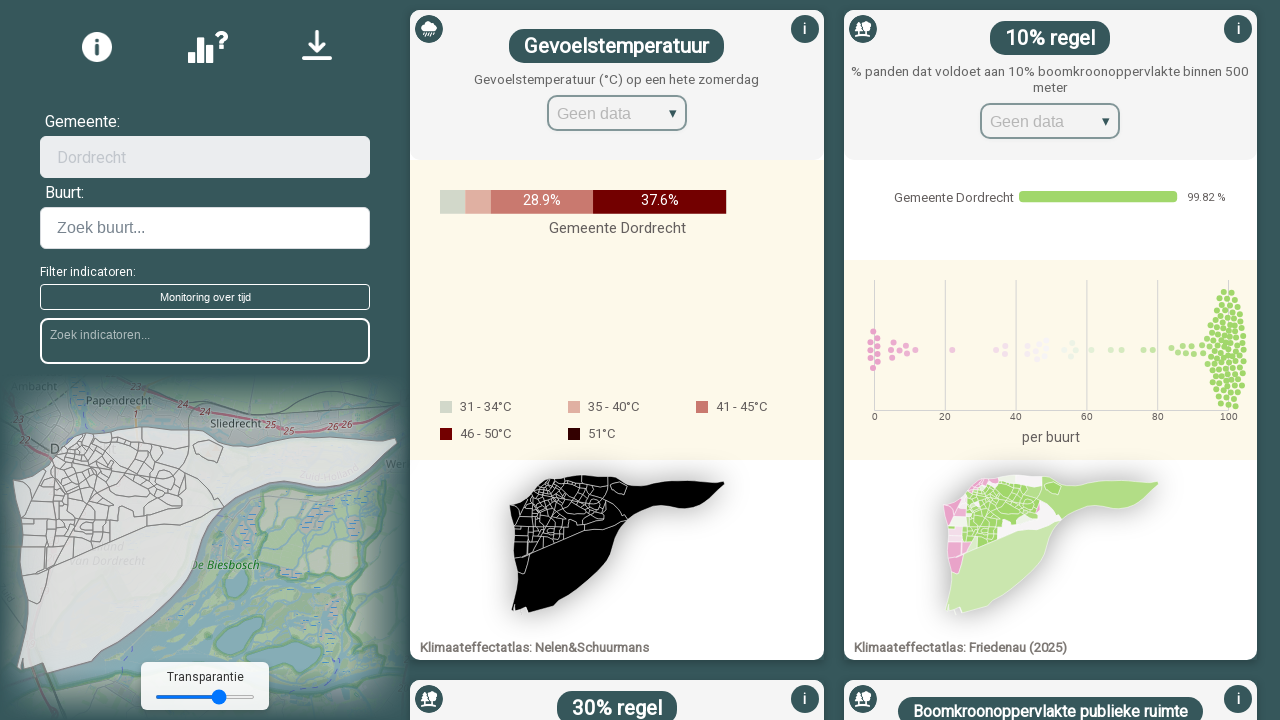

Waited for map to render after scrolling into view
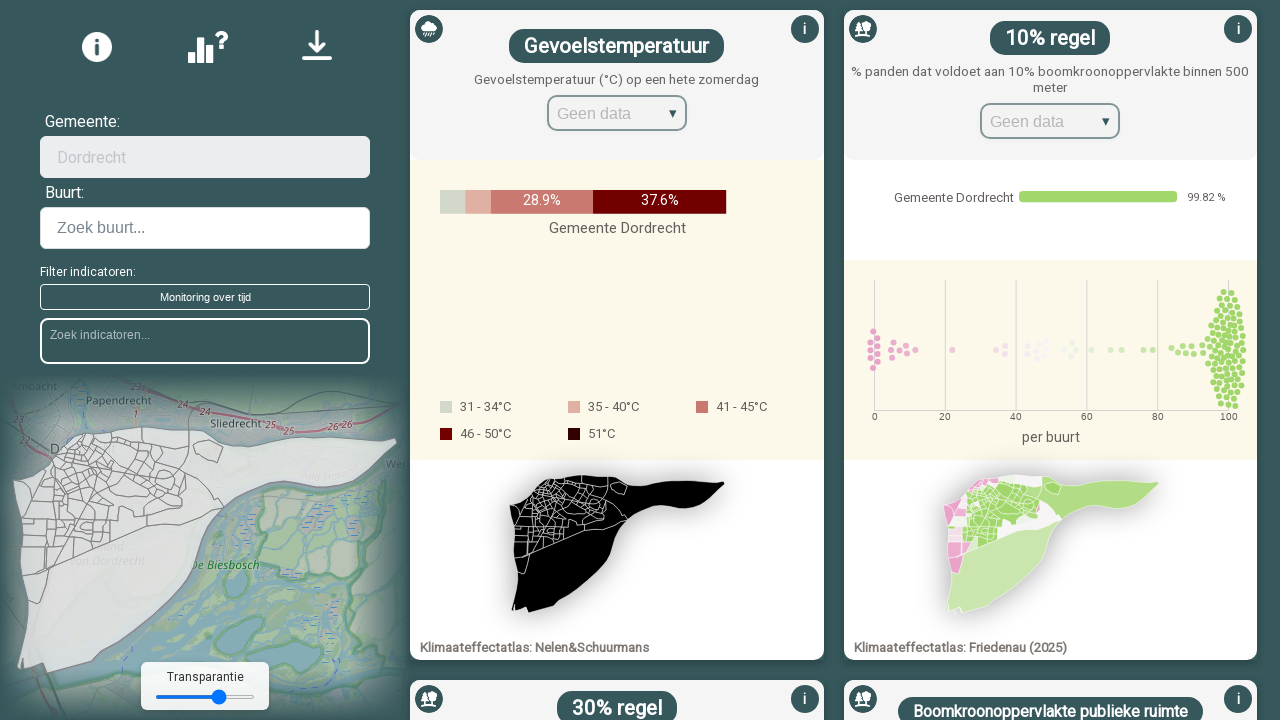

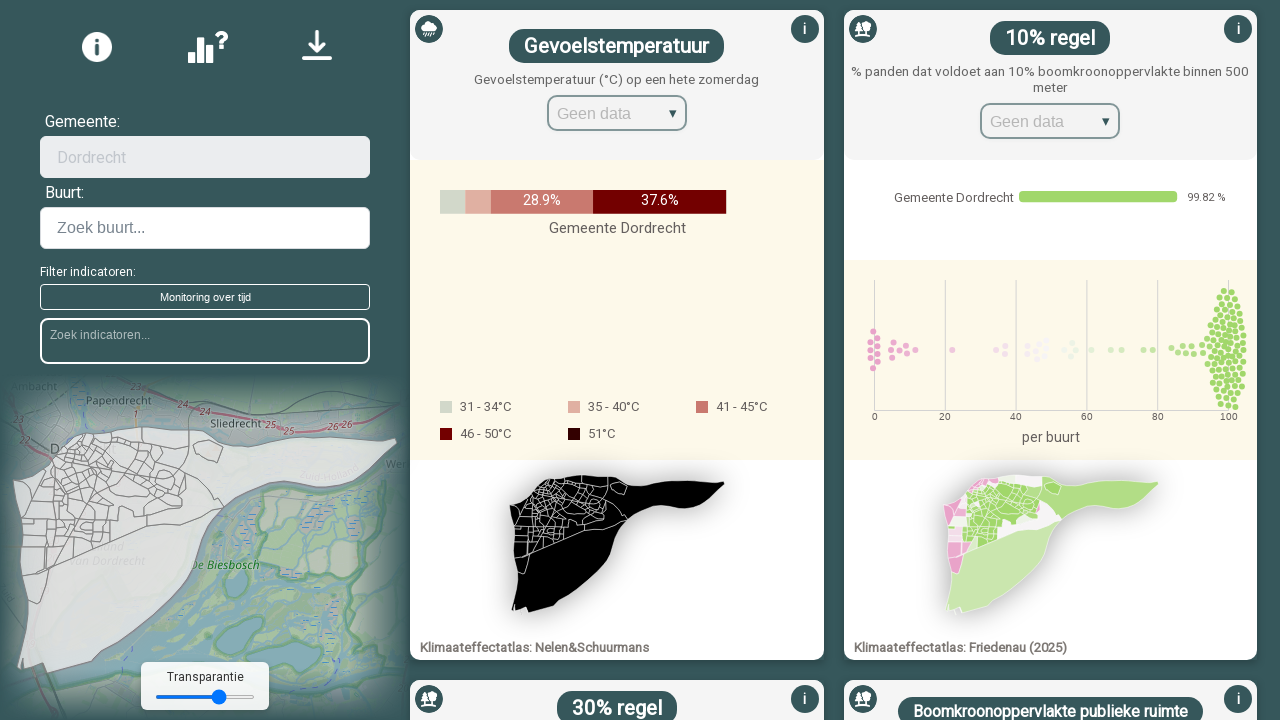